Tests that Clear completed button is hidden when no items are completed

Starting URL: https://demo.playwright.dev/todomvc

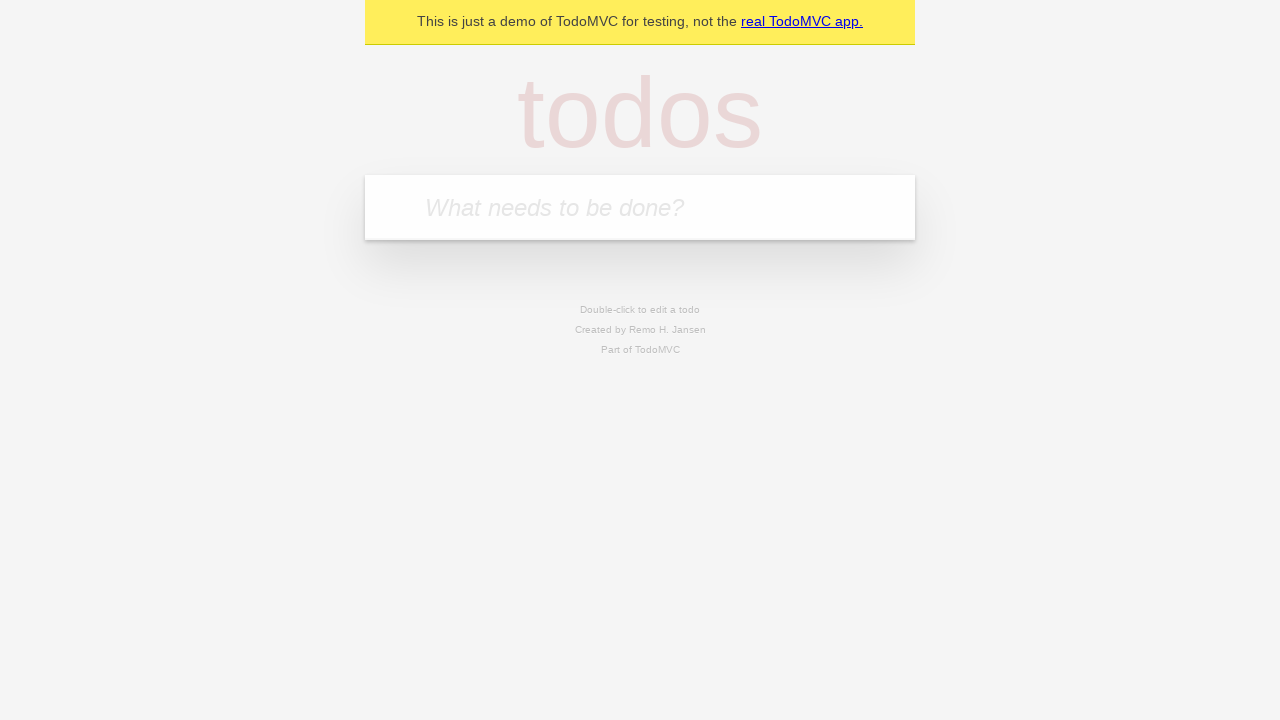

Filled first todo field with 'buy some cheese' on internal:attr=[placeholder="What needs to be done?"i]
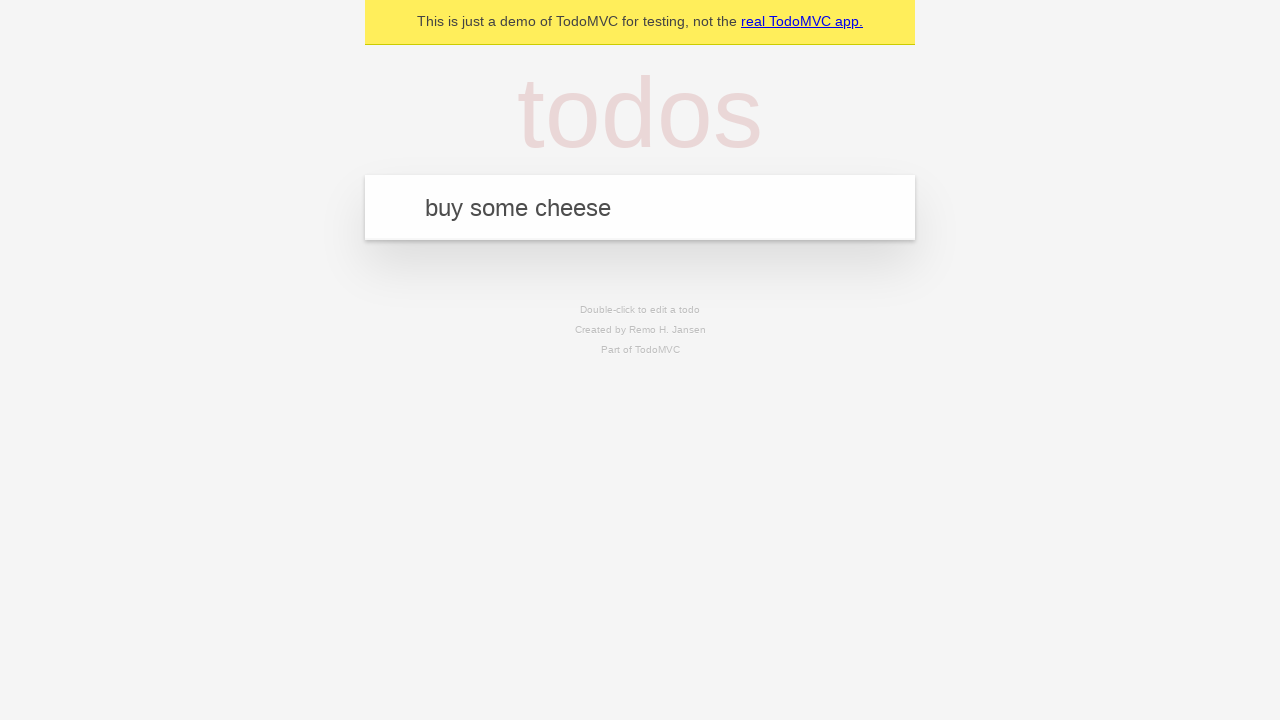

Pressed Enter to add first todo on internal:attr=[placeholder="What needs to be done?"i]
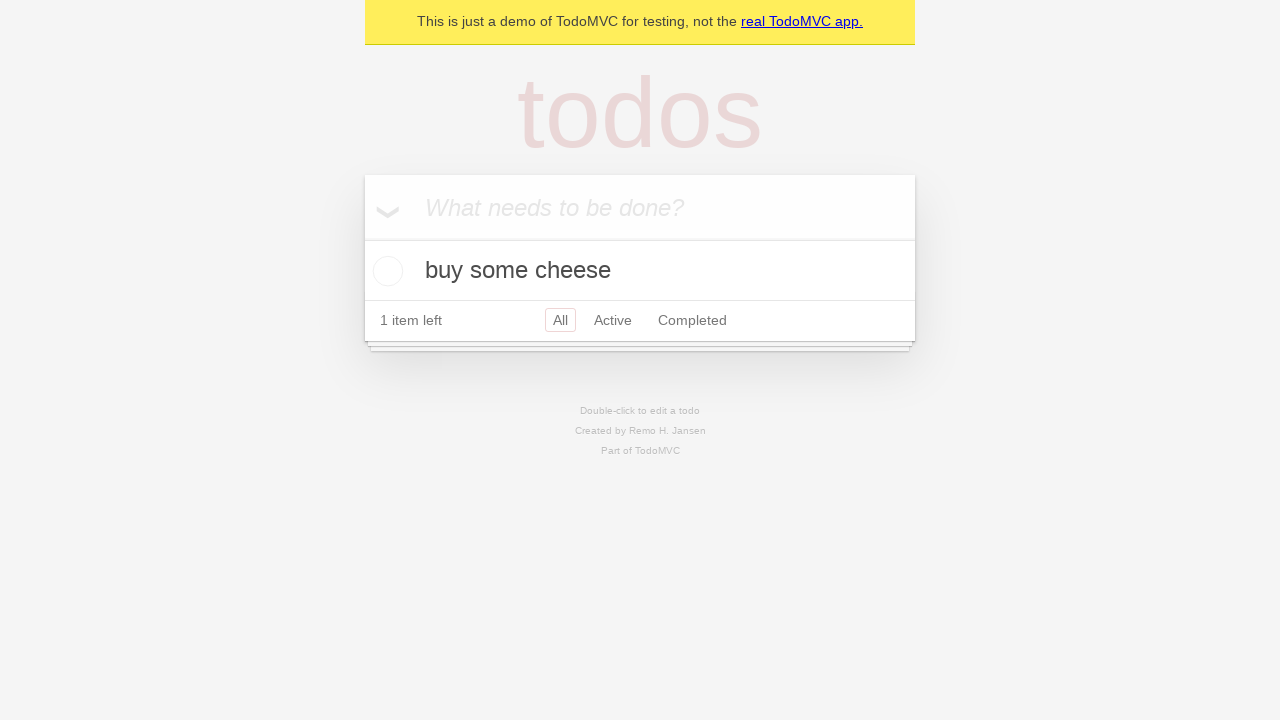

Filled second todo field with 'feed the cat' on internal:attr=[placeholder="What needs to be done?"i]
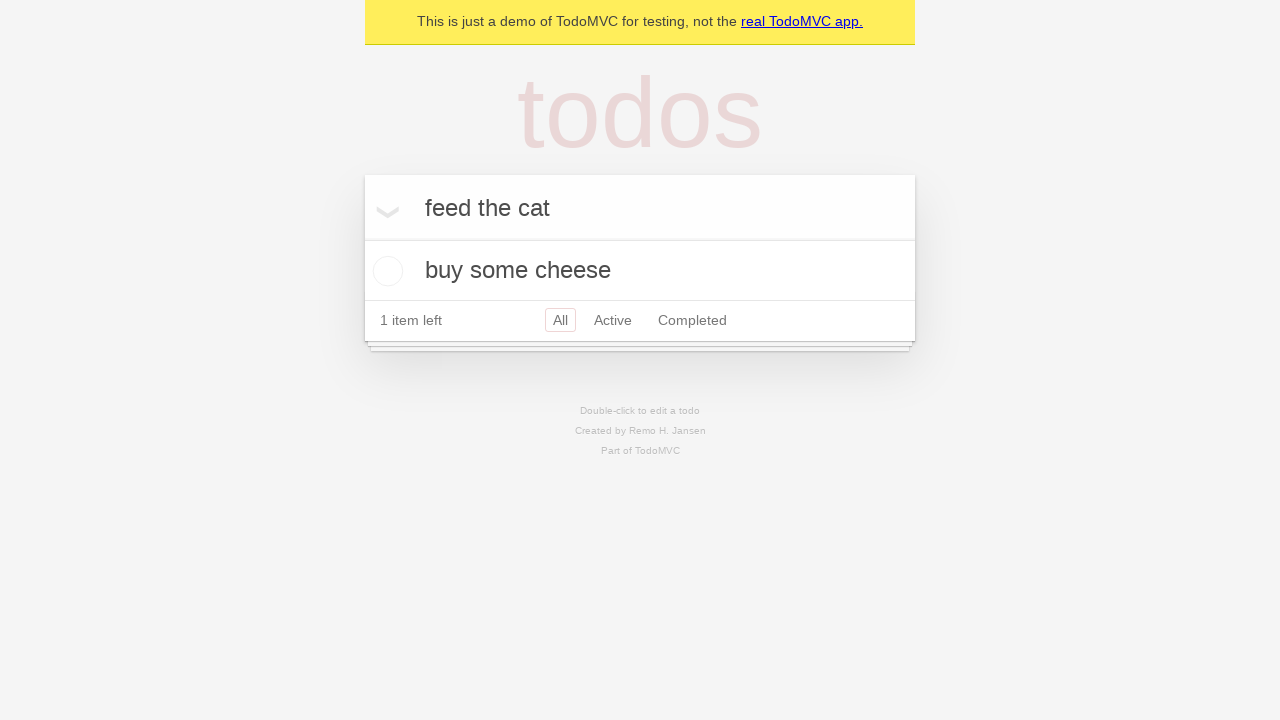

Pressed Enter to add second todo on internal:attr=[placeholder="What needs to be done?"i]
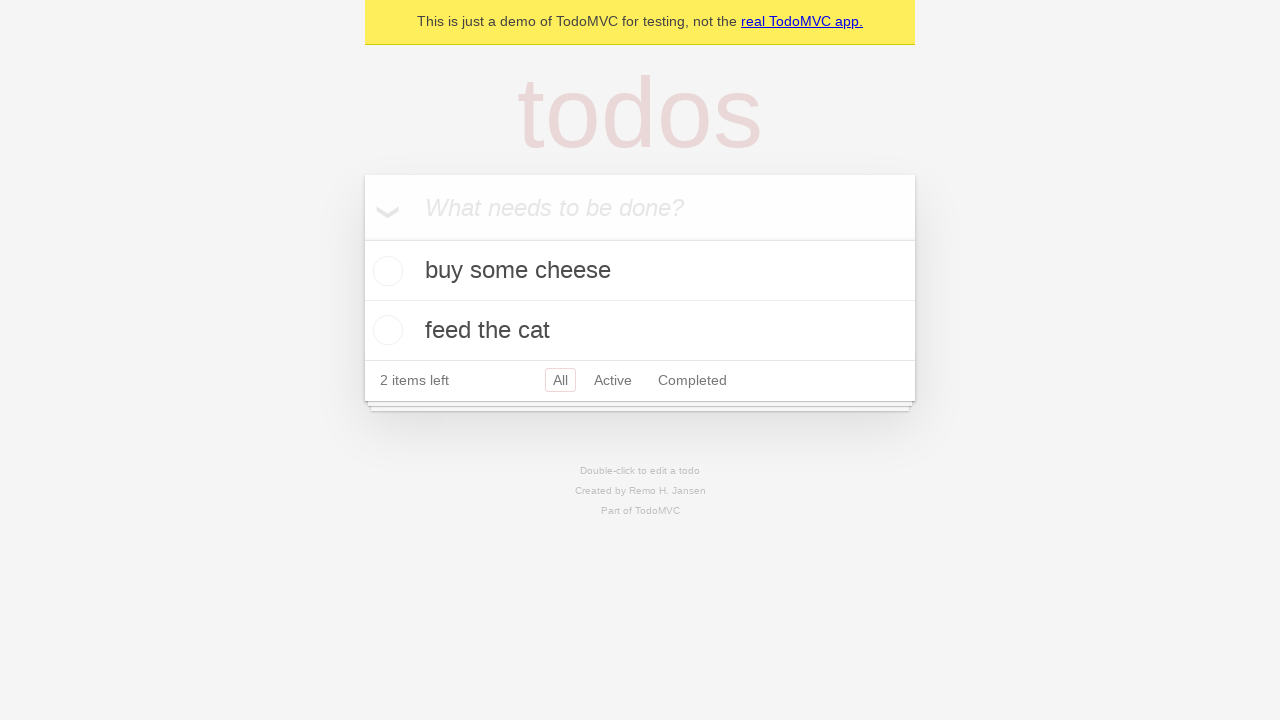

Filled third todo field with 'book a doctors appointment' on internal:attr=[placeholder="What needs to be done?"i]
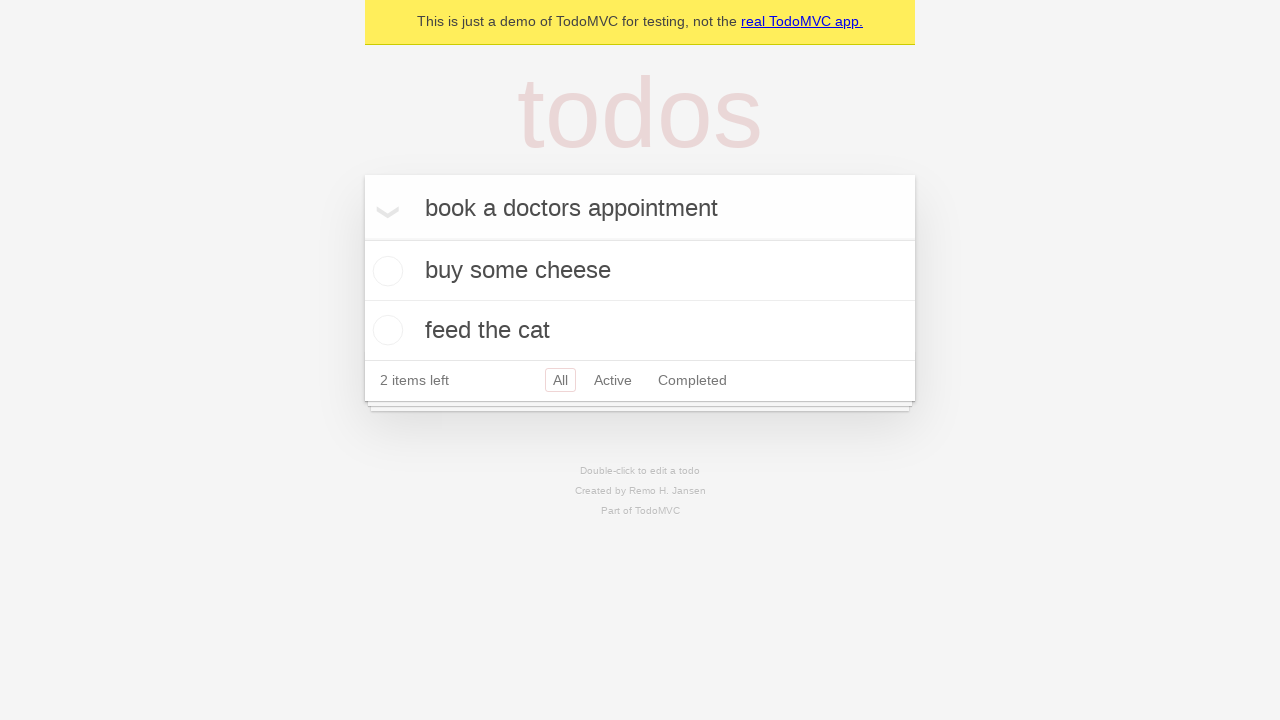

Pressed Enter to add third todo on internal:attr=[placeholder="What needs to be done?"i]
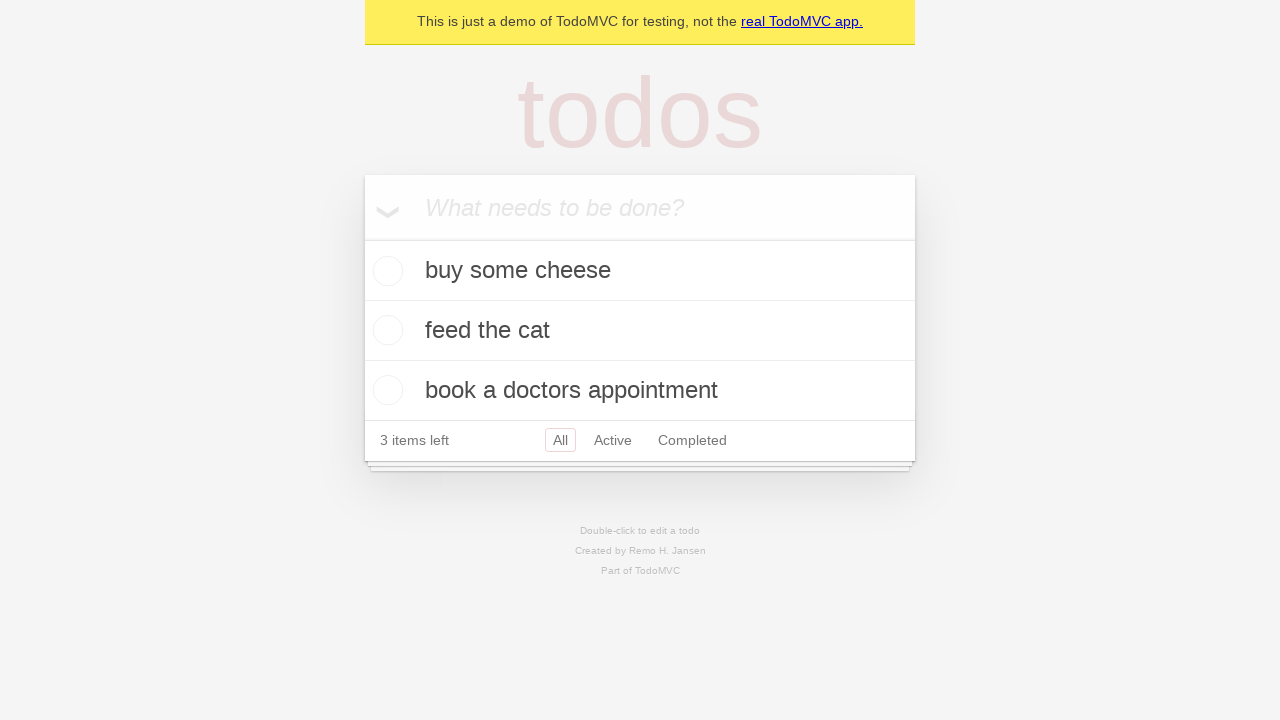

Checked the first todo item to mark it as completed at (385, 271) on .todo-list li .toggle >> nth=0
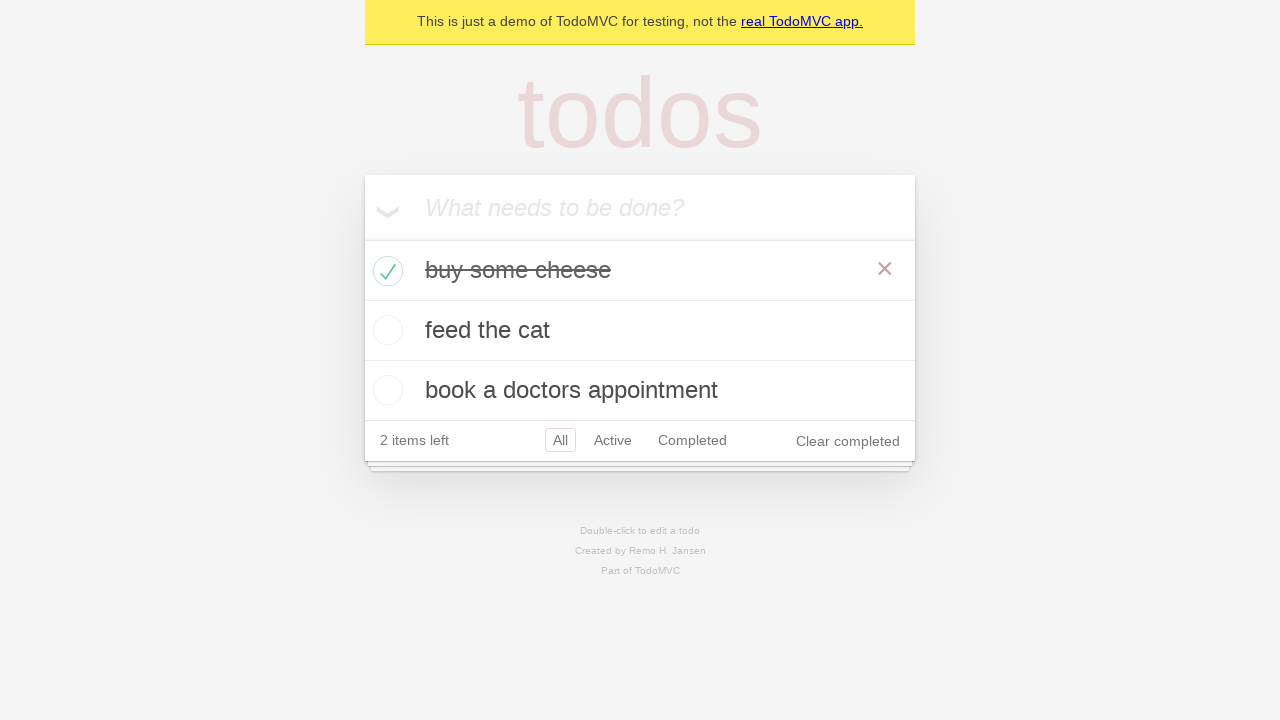

Clicked Clear completed button to remove the completed item at (848, 441) on internal:role=button[name="Clear completed"i]
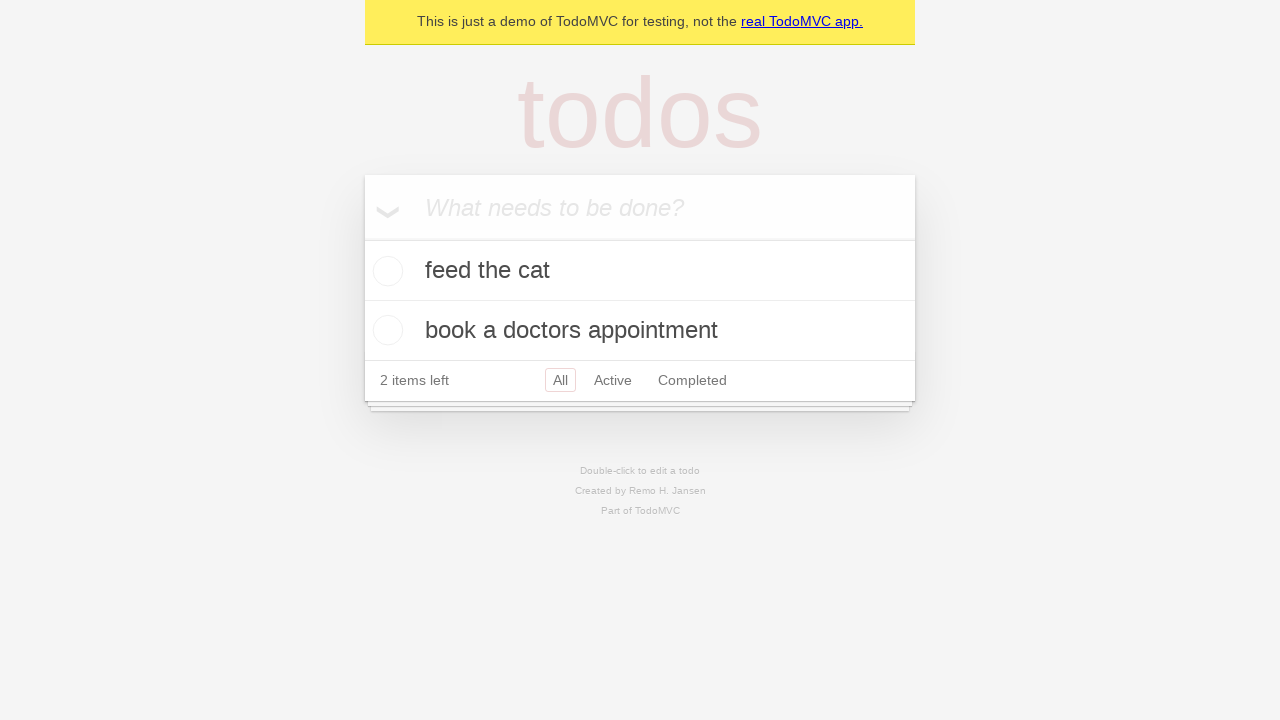

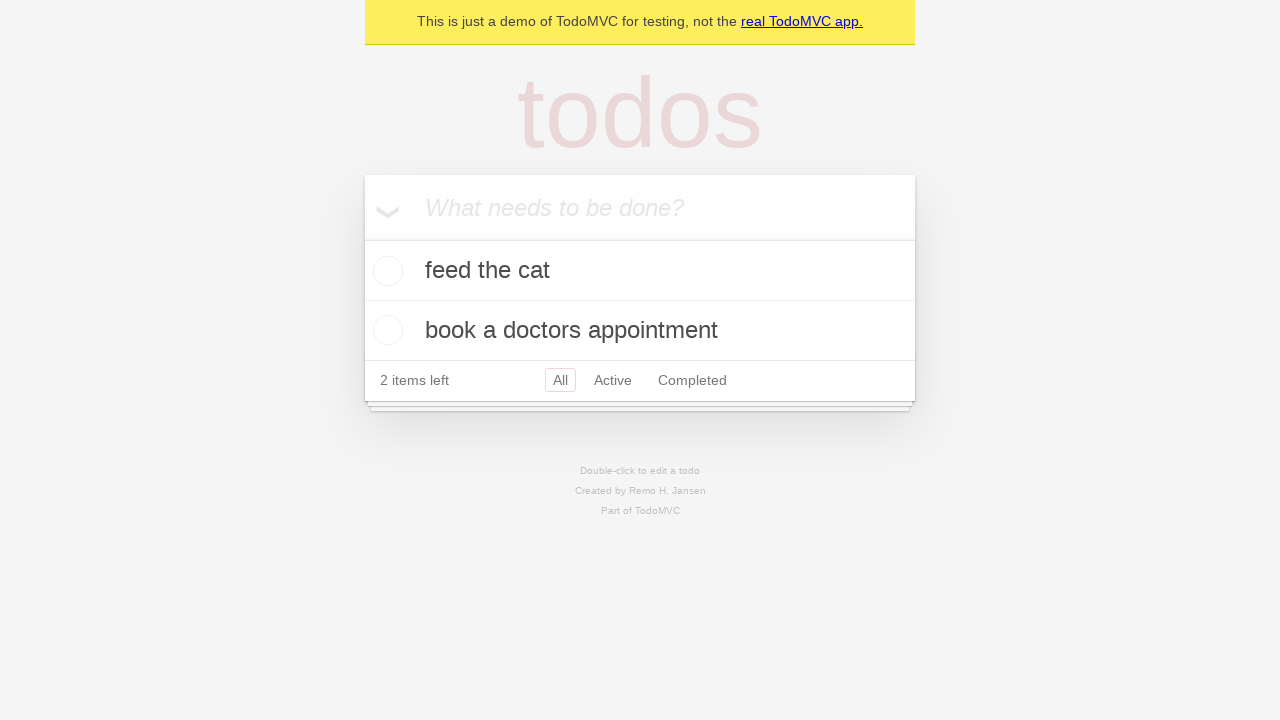